Tests confirmation alert handling by clicking a button and dismissing the confirm dialog

Starting URL: https://demoqa.com/alerts

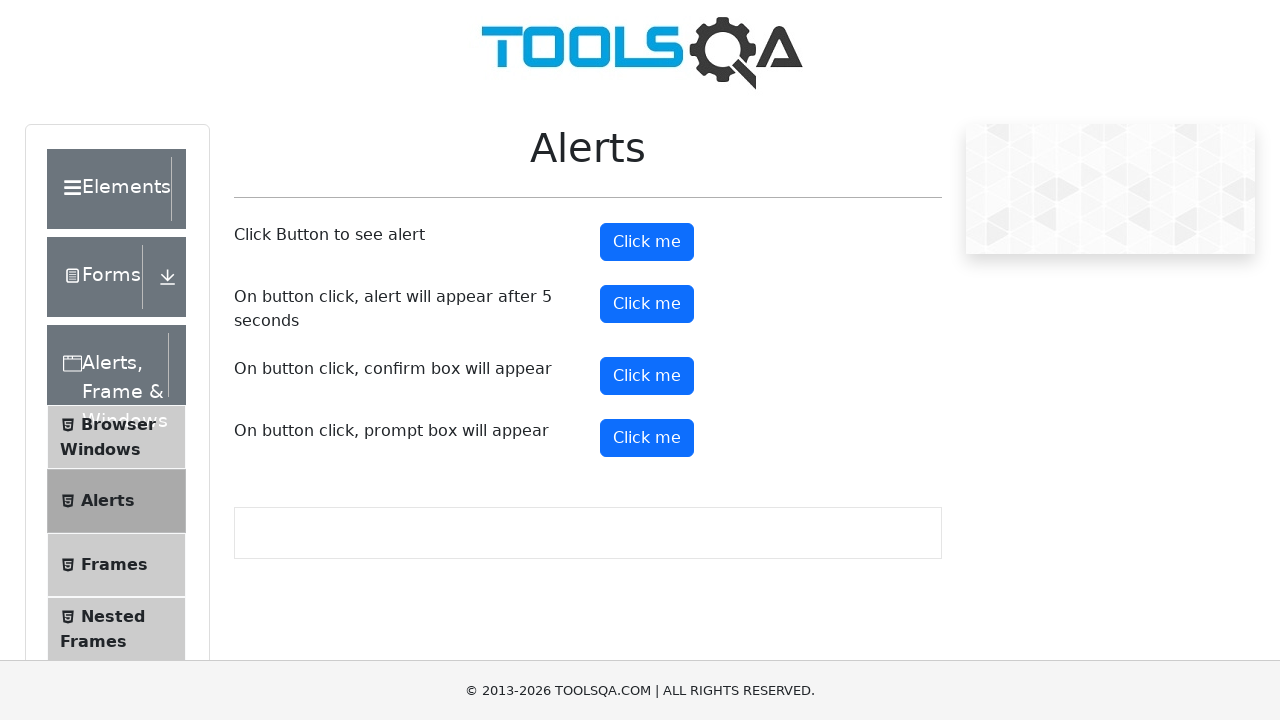

Set up dialog handler to dismiss confirmation alerts
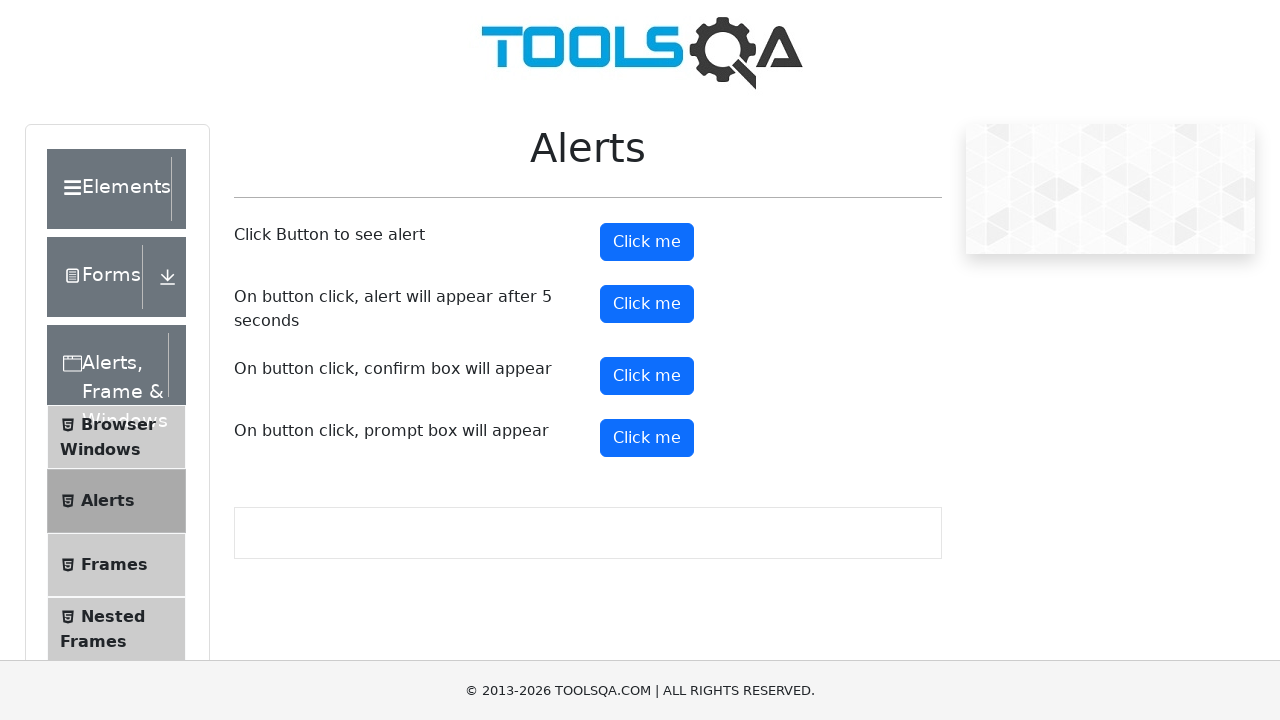

Clicked confirm button to trigger confirmation alert at (647, 376) on #confirmButton
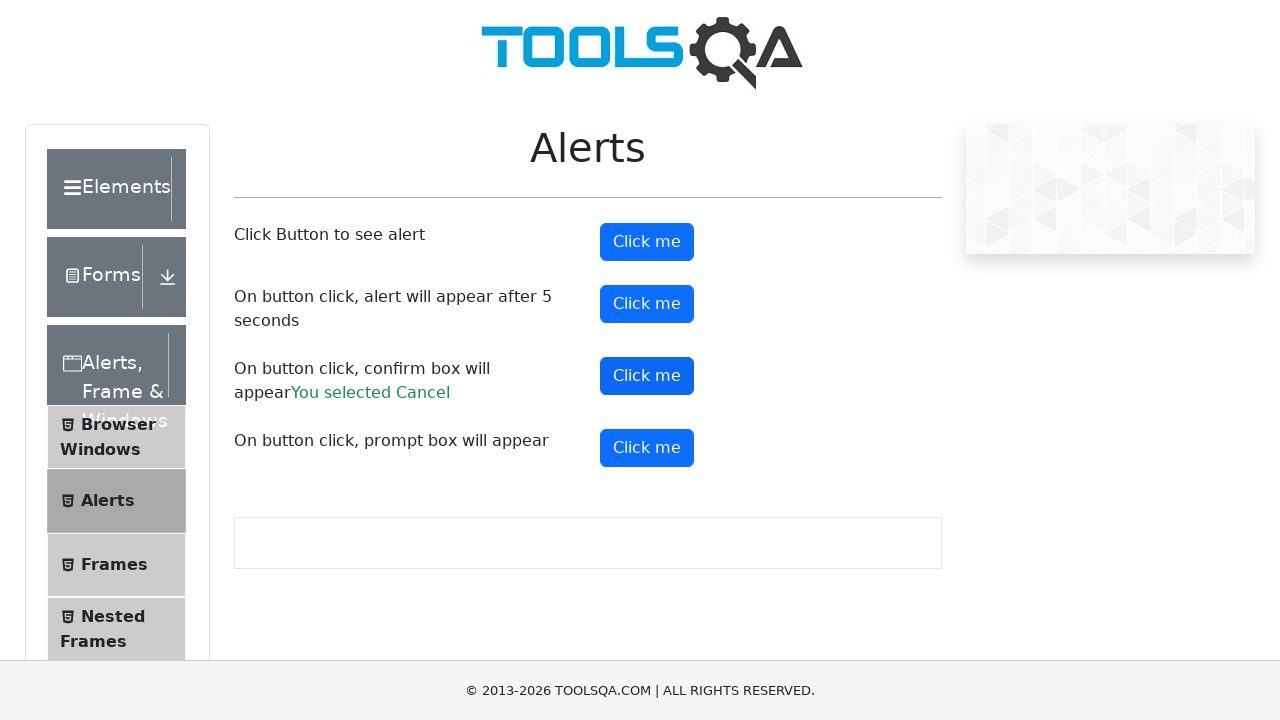

Confirmation result text appeared after dismissing the dialog
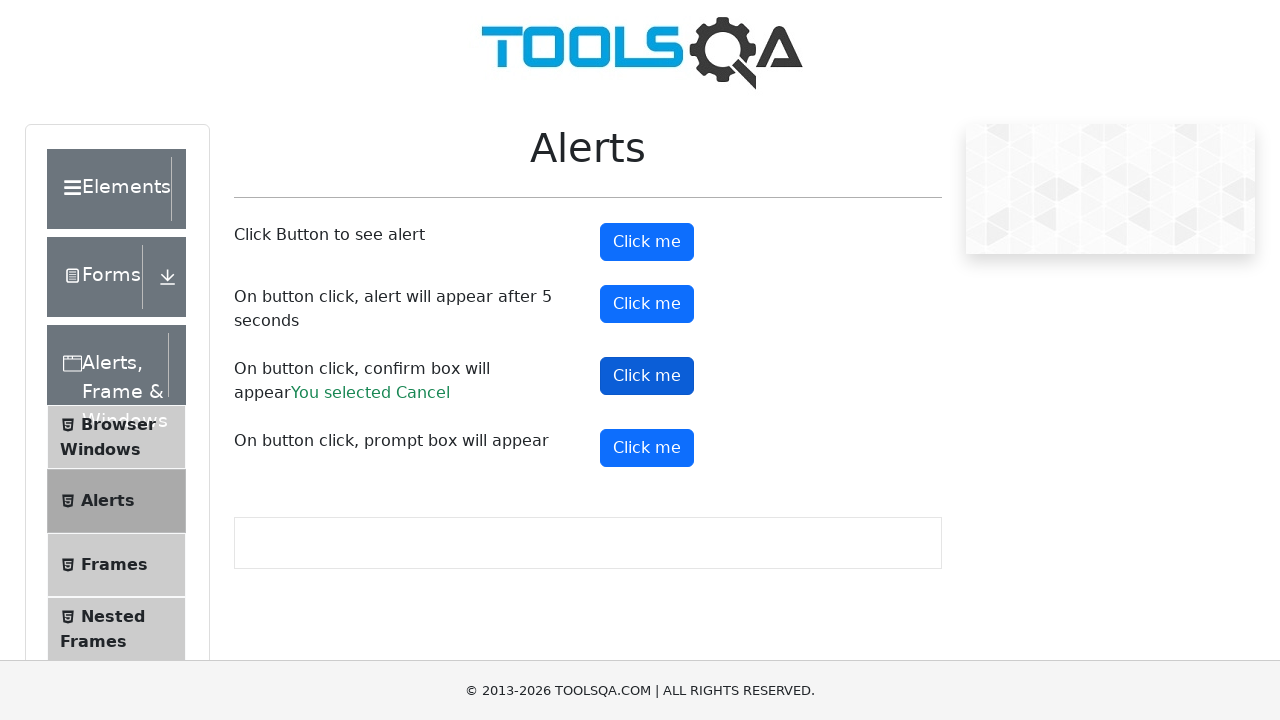

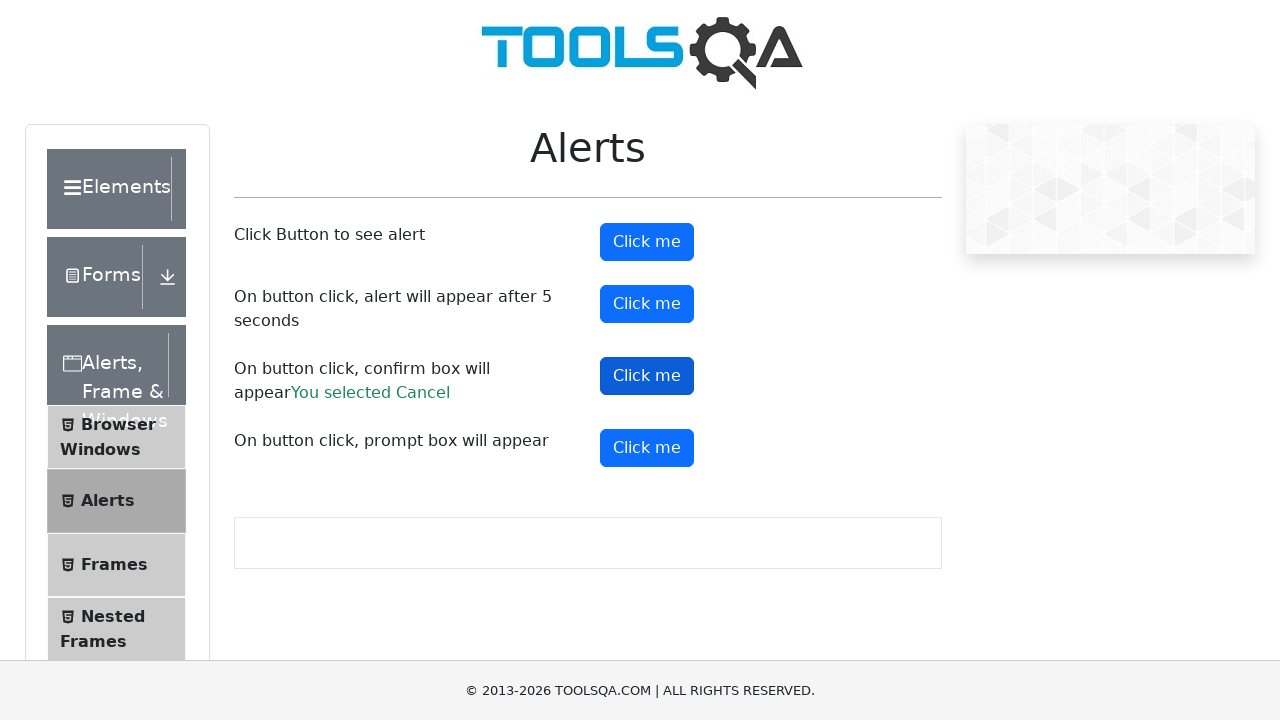